Tests button click functionality on a demo page by clicking a button element multiple times using different interaction methods to verify click actions work correctly.

Starting URL: https://demoqa.com/buttons

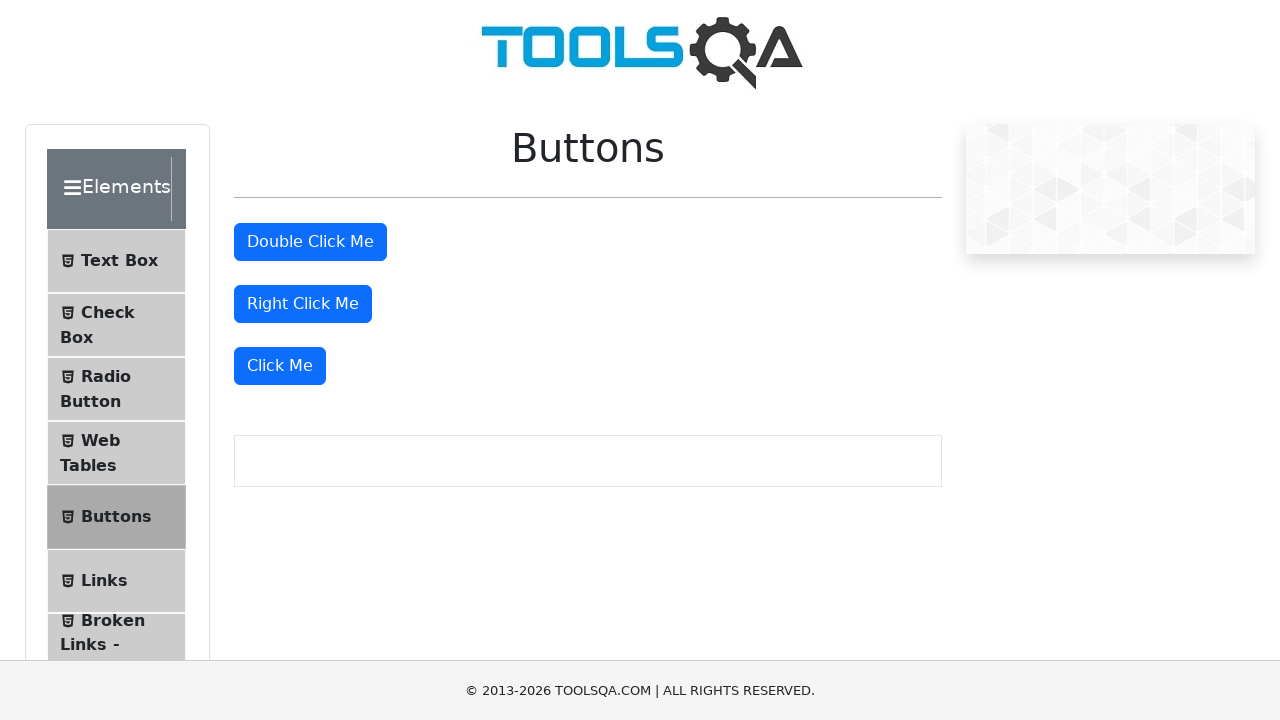

Waited 2 seconds for page to load
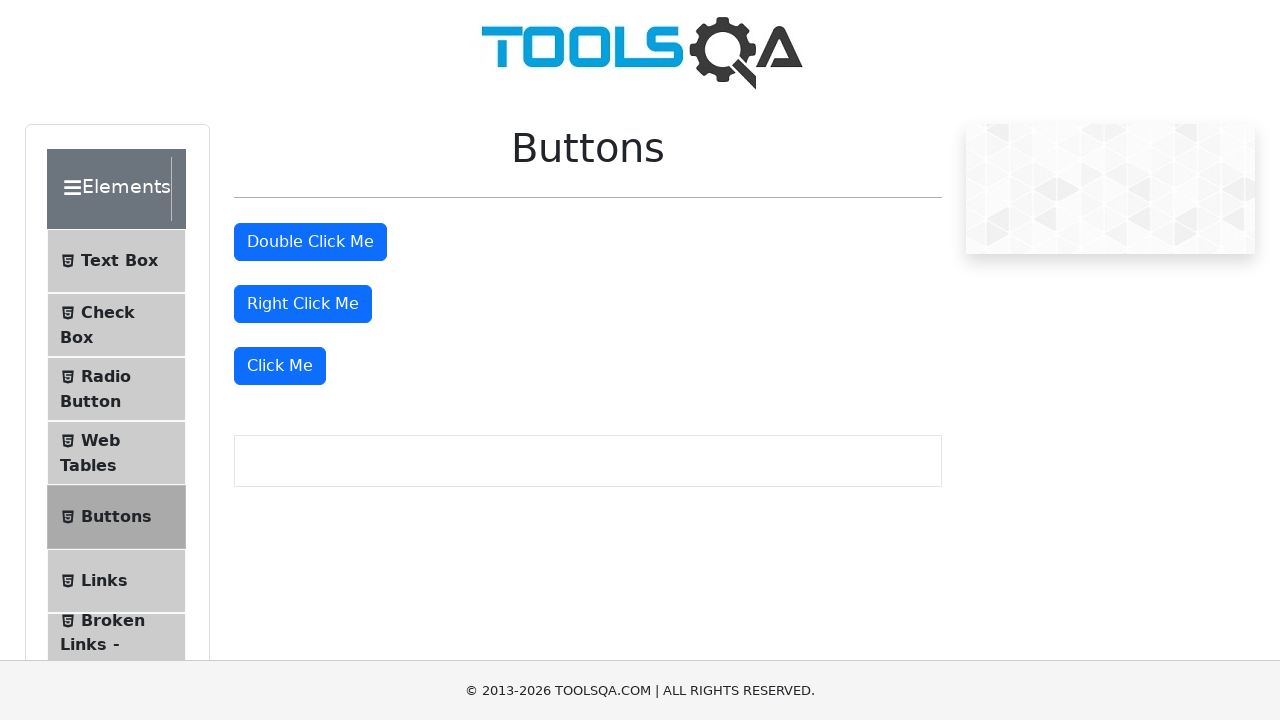

Located the 'Click Me' button element
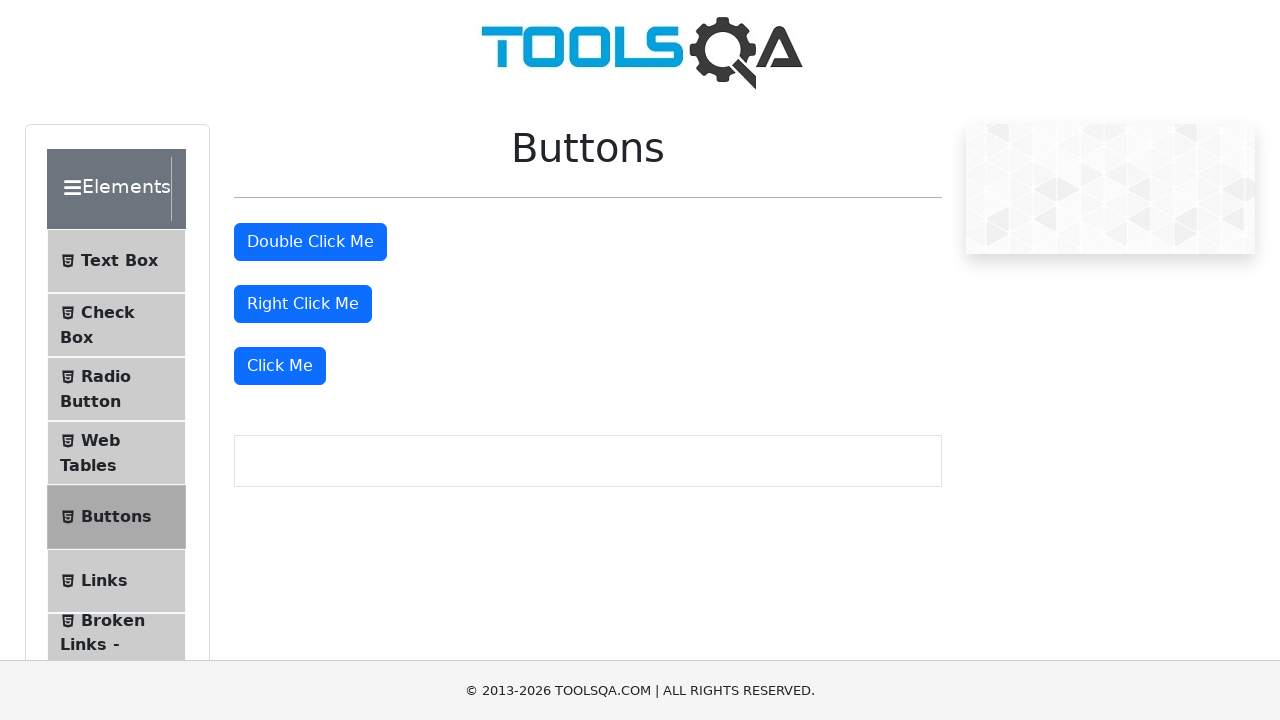

Clicked 'Click Me' button - first click at (280, 366) on button:has-text('Click Me') >> nth=-1
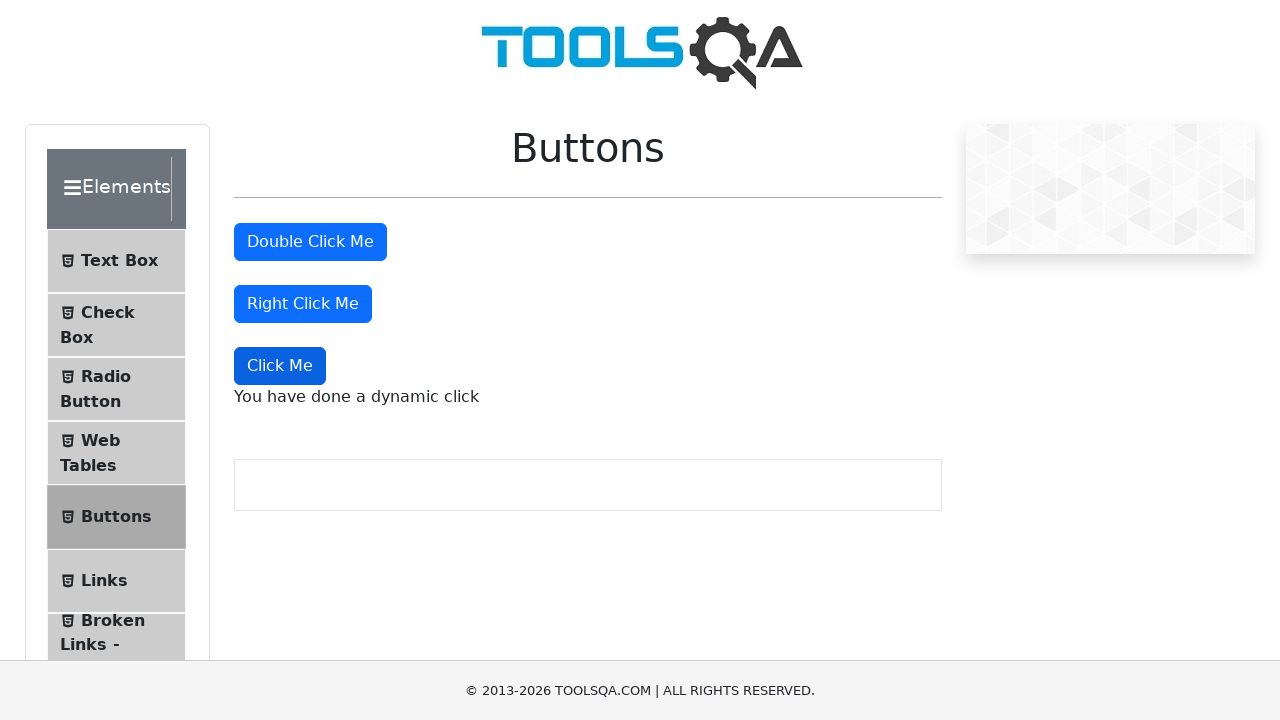

Clicked 'Click Me' button - second click at (280, 366) on button:has-text('Click Me') >> nth=-1
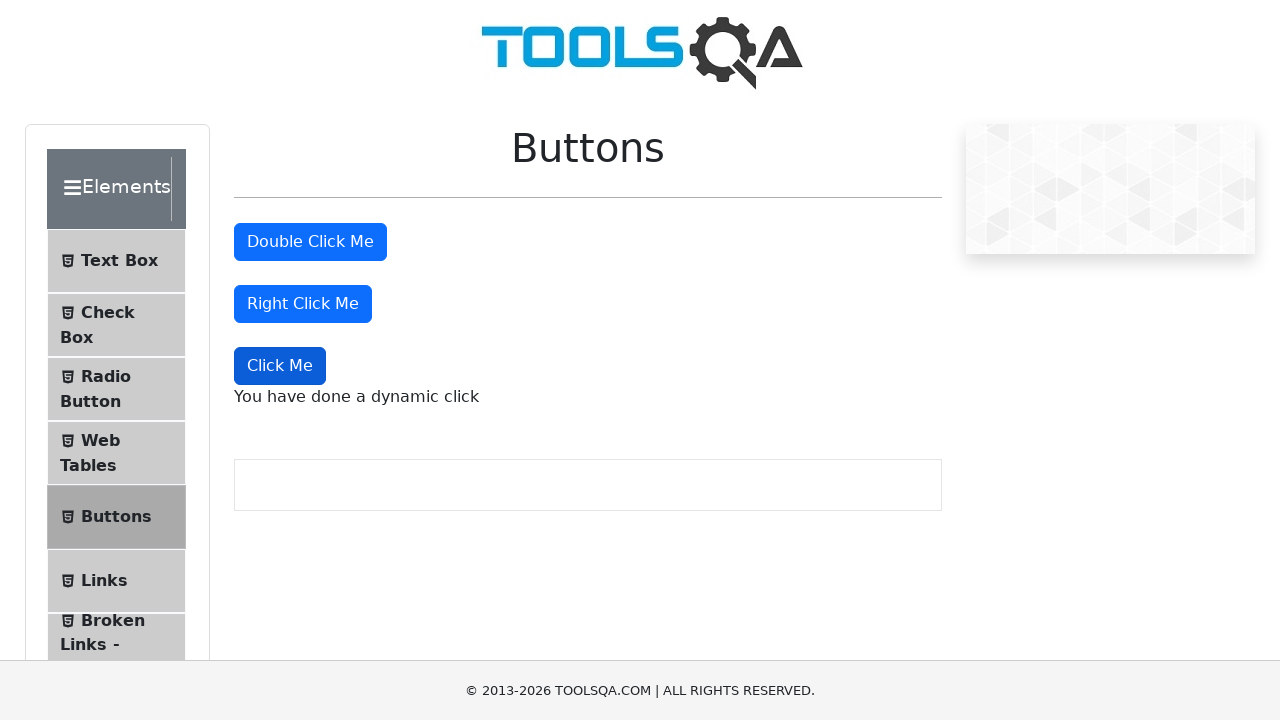

Clicked 'Click Me' button - third click at (280, 366) on button:has-text('Click Me') >> nth=-1
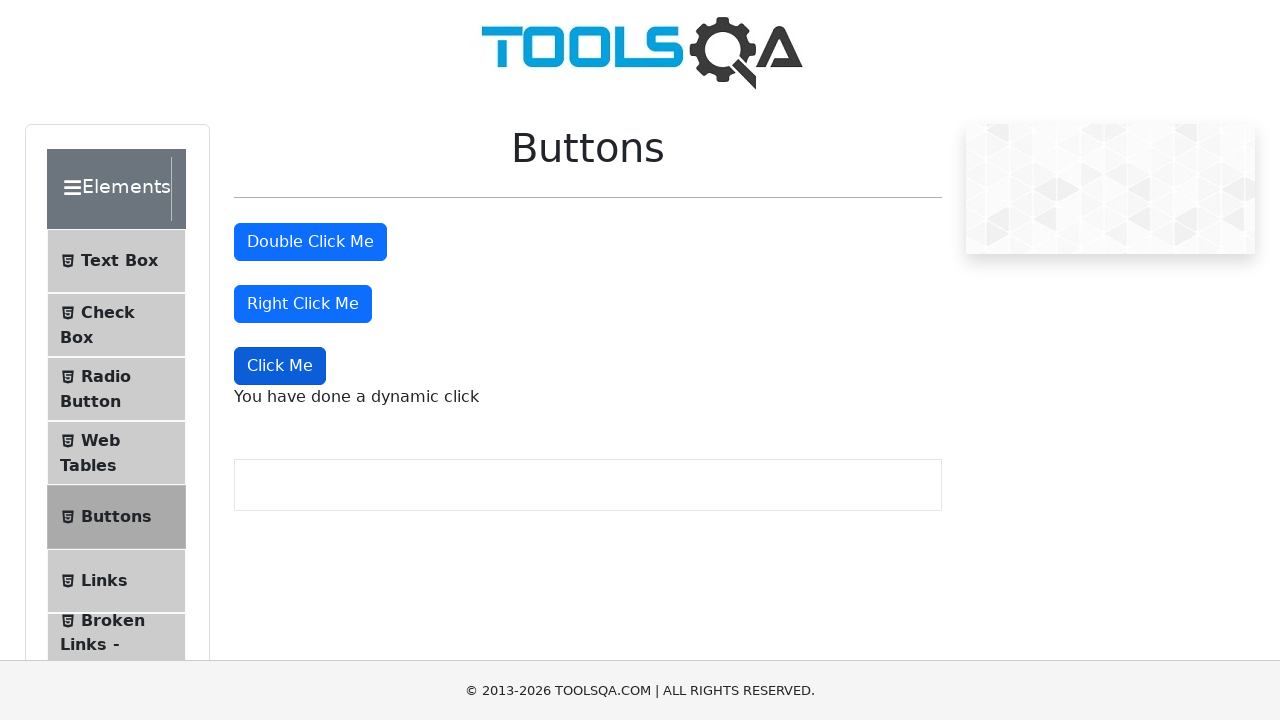

Clicked 'Click Me' button - fourth click at (280, 366) on button:has-text('Click Me') >> nth=-1
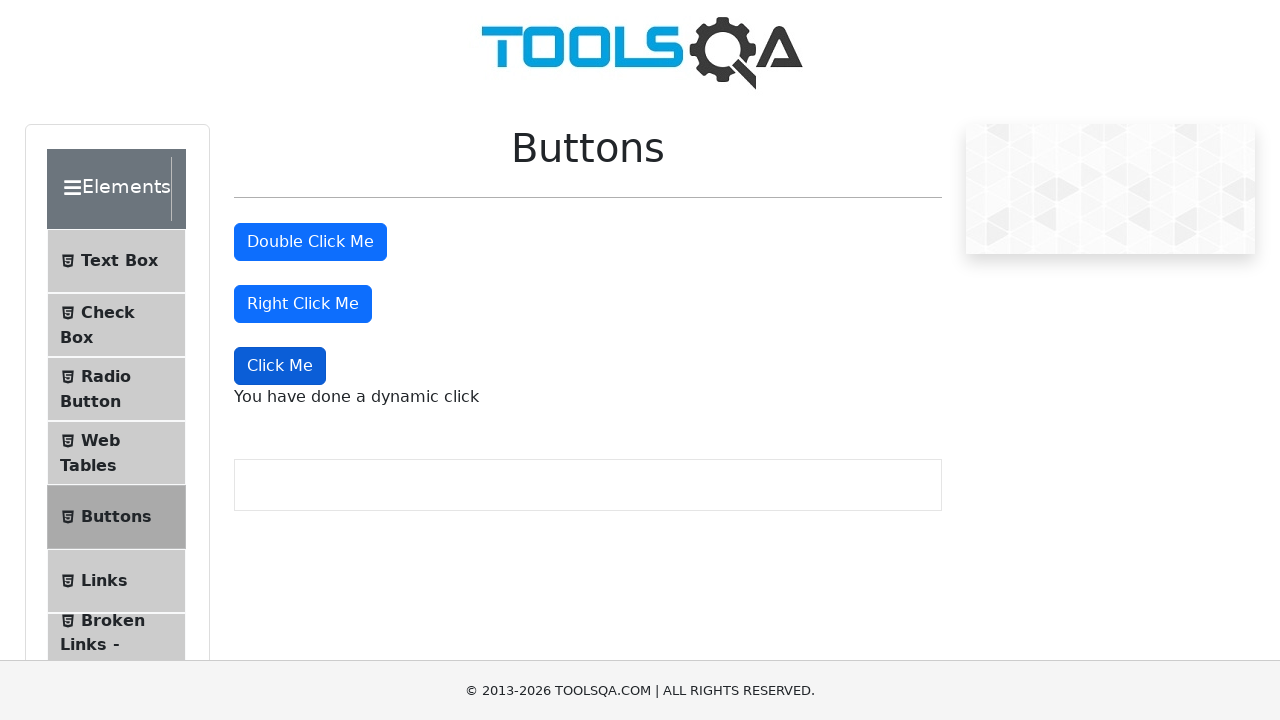

Verified success message appeared after button clicks
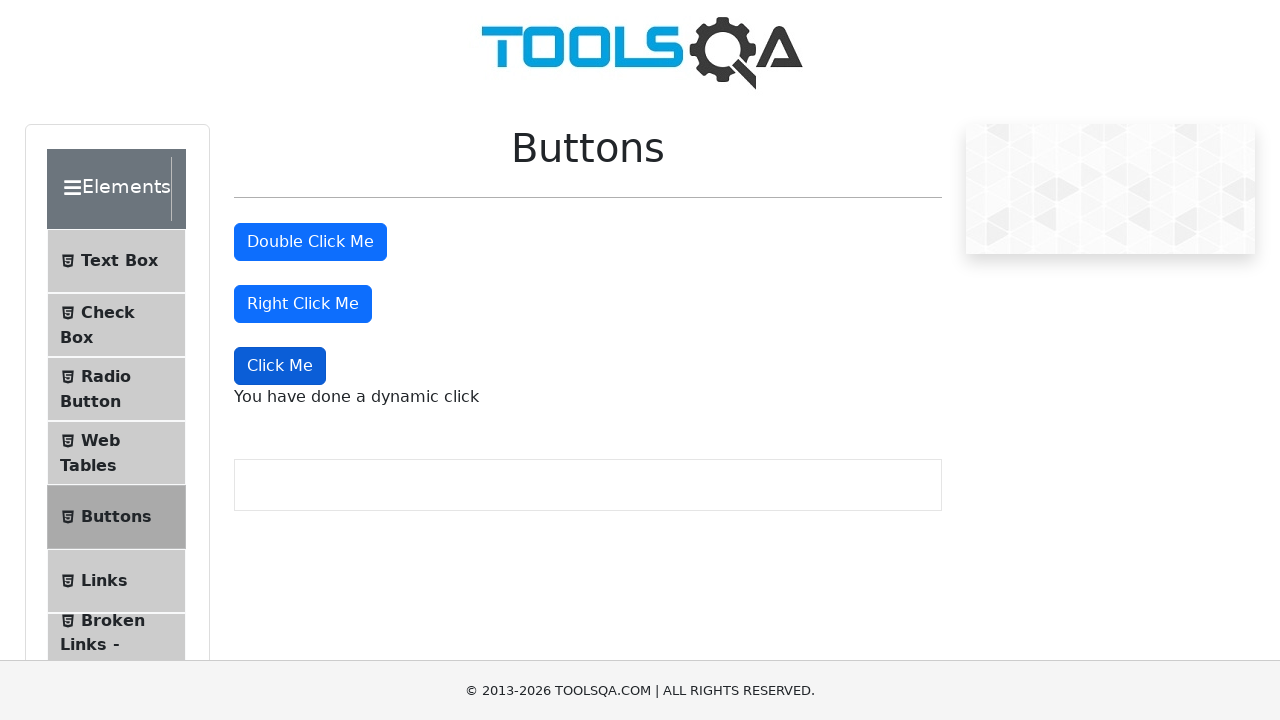

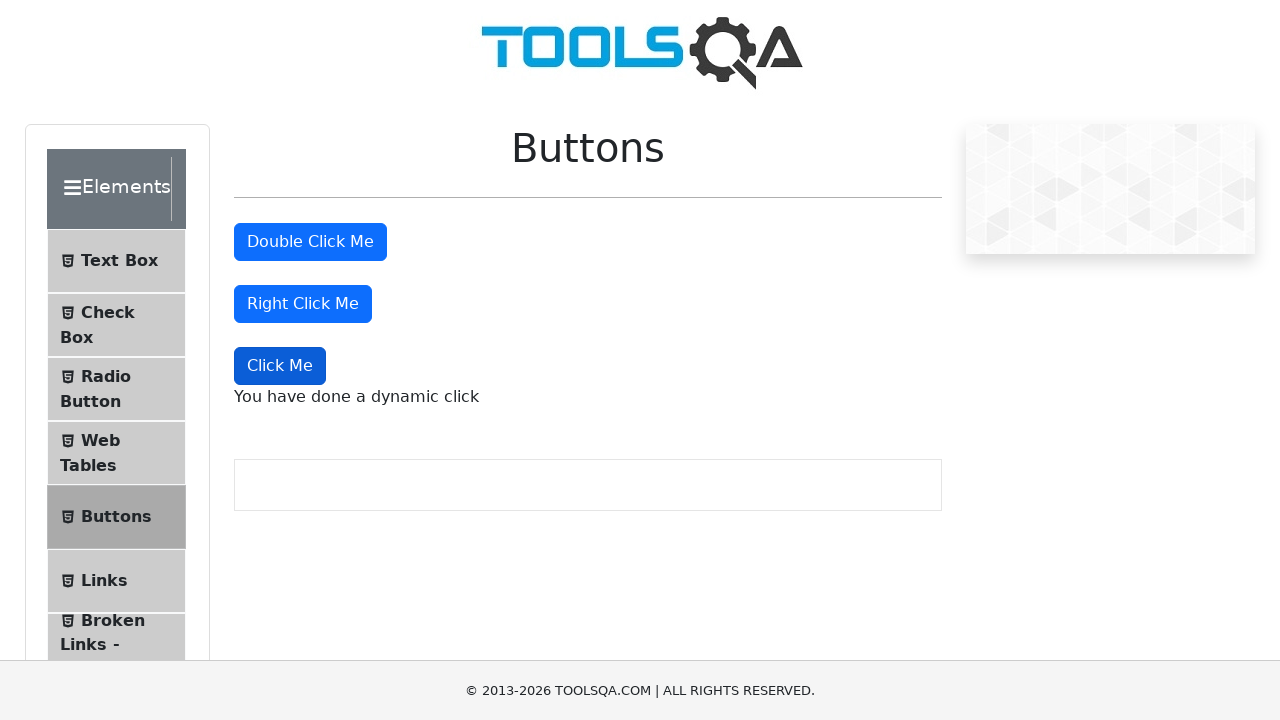